Tests table sorting by clicking the "Email" column header and verifying the values are sorted in ascending order

Starting URL: http://the-internet.herokuapp.com/tables

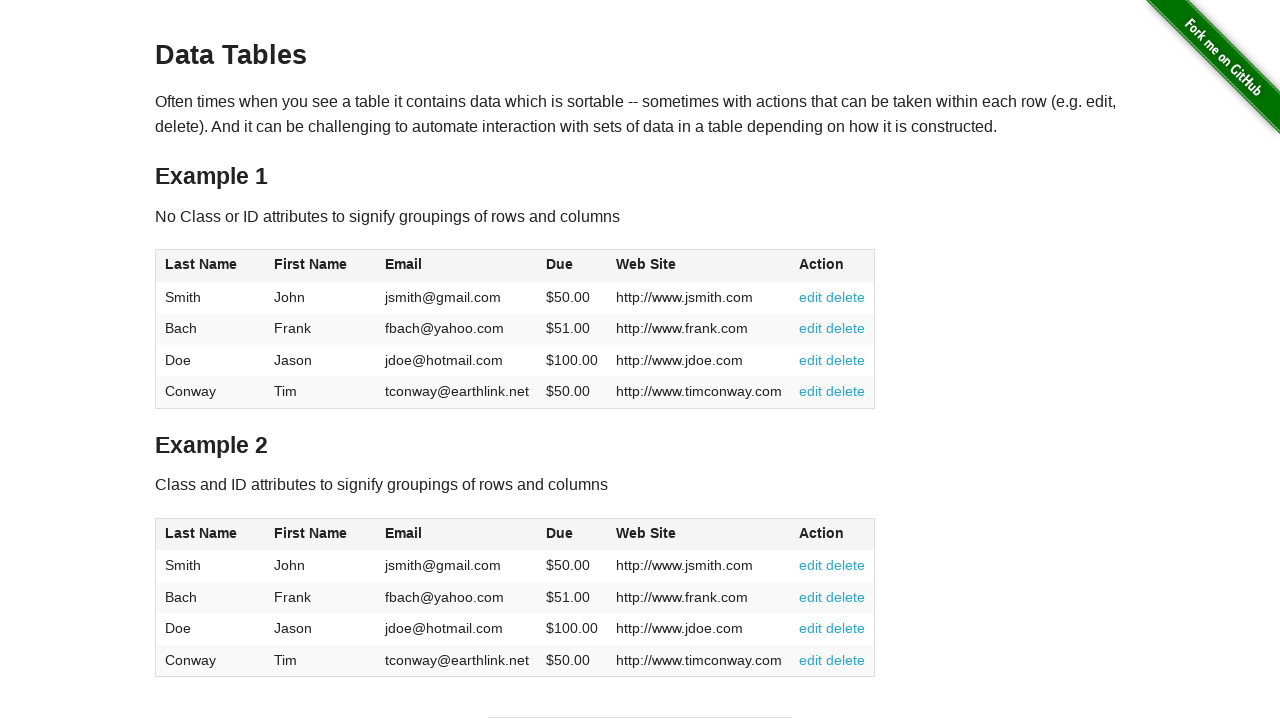

Clicked Email column header to sort table at (457, 266) on #table1 thead tr th:nth-of-type(3)
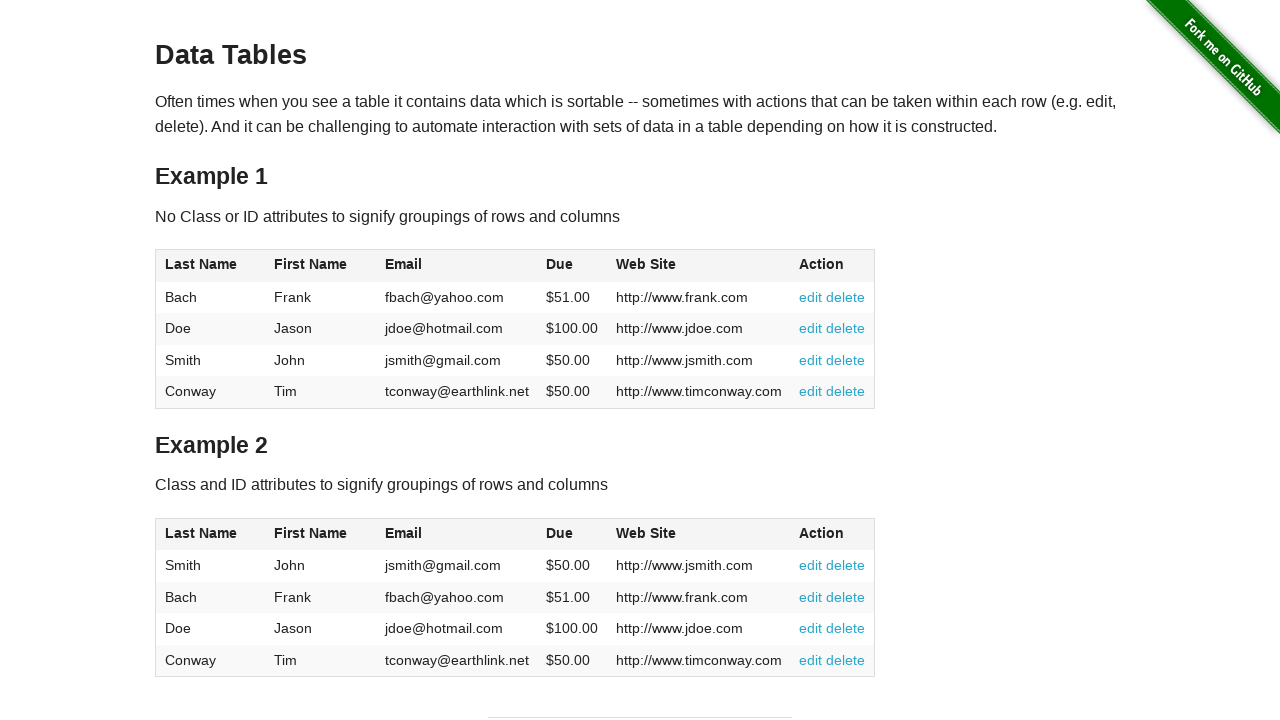

Verified table email column data is present after sorting
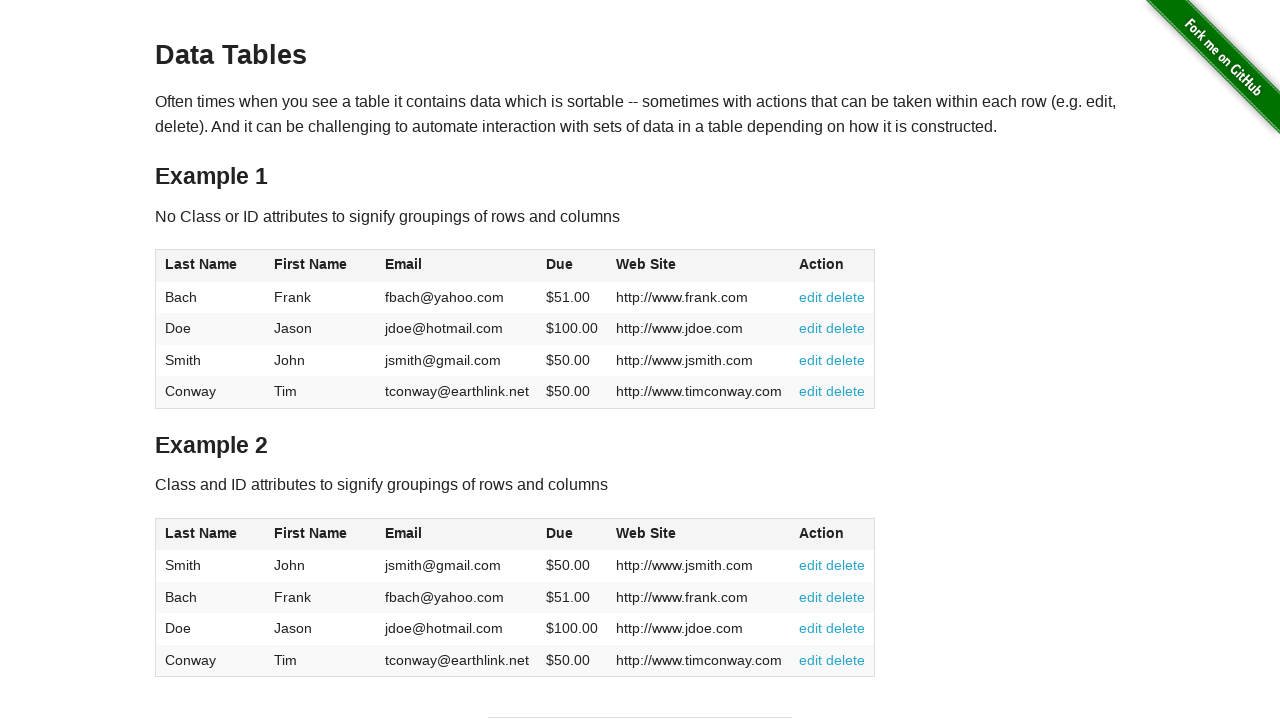

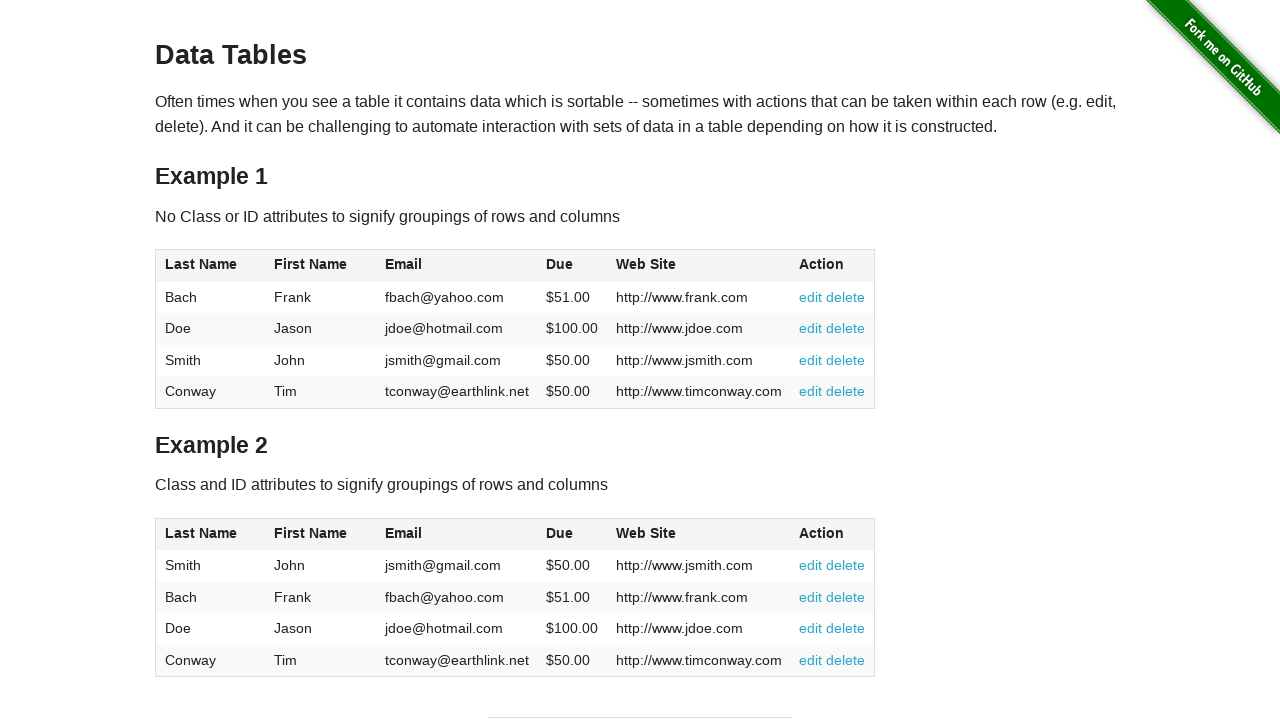